Tests that valid email and password entries do not trigger validation errors

Starting URL: https://www.greencity.cx.ua/#/ubs

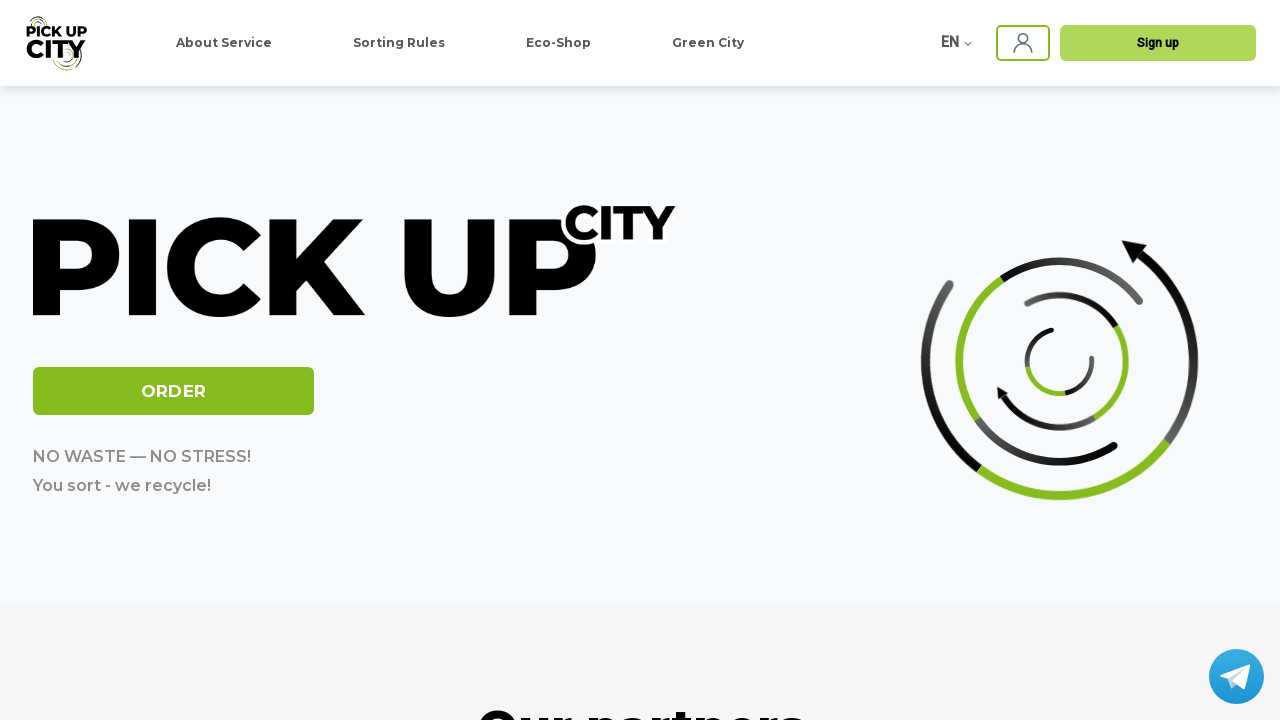

Clicked sign-in button to show login form at (1023, 43) on app-ubs .ubs-header-sing-in-img.ng-star-inserted
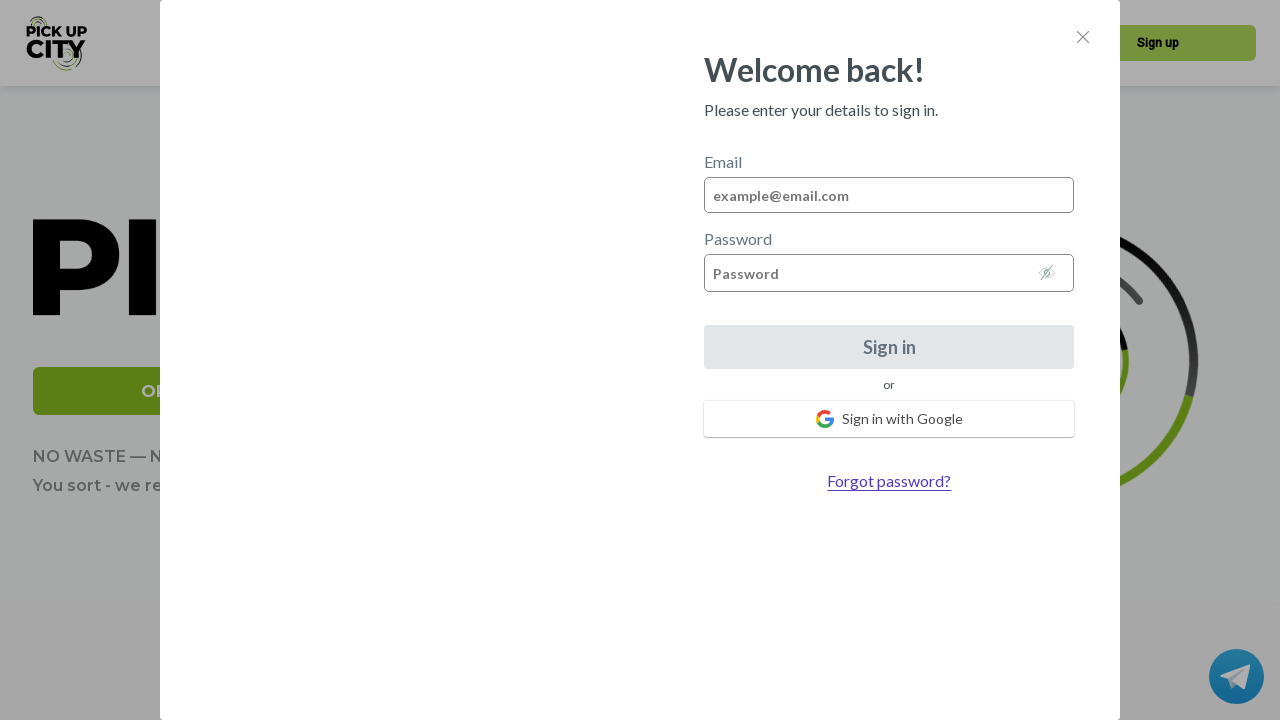

Waited 500ms for login form to appear
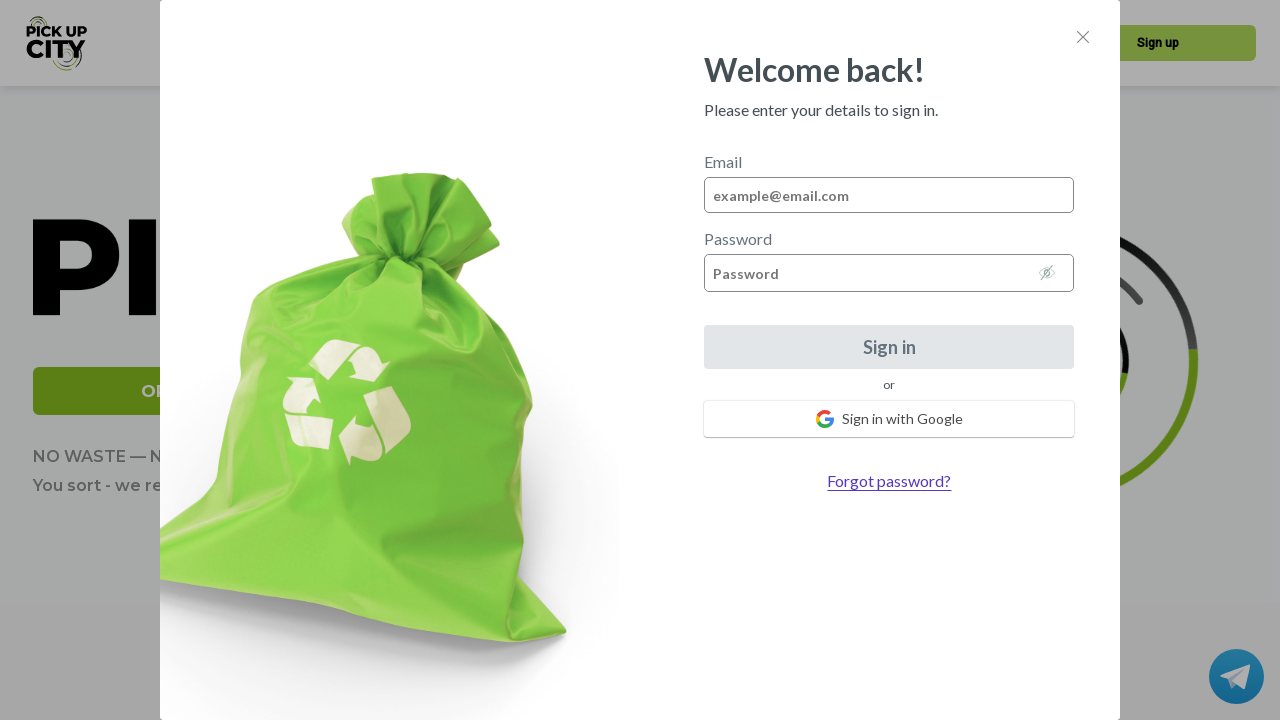

Clicked email input field at (889, 195) on #email
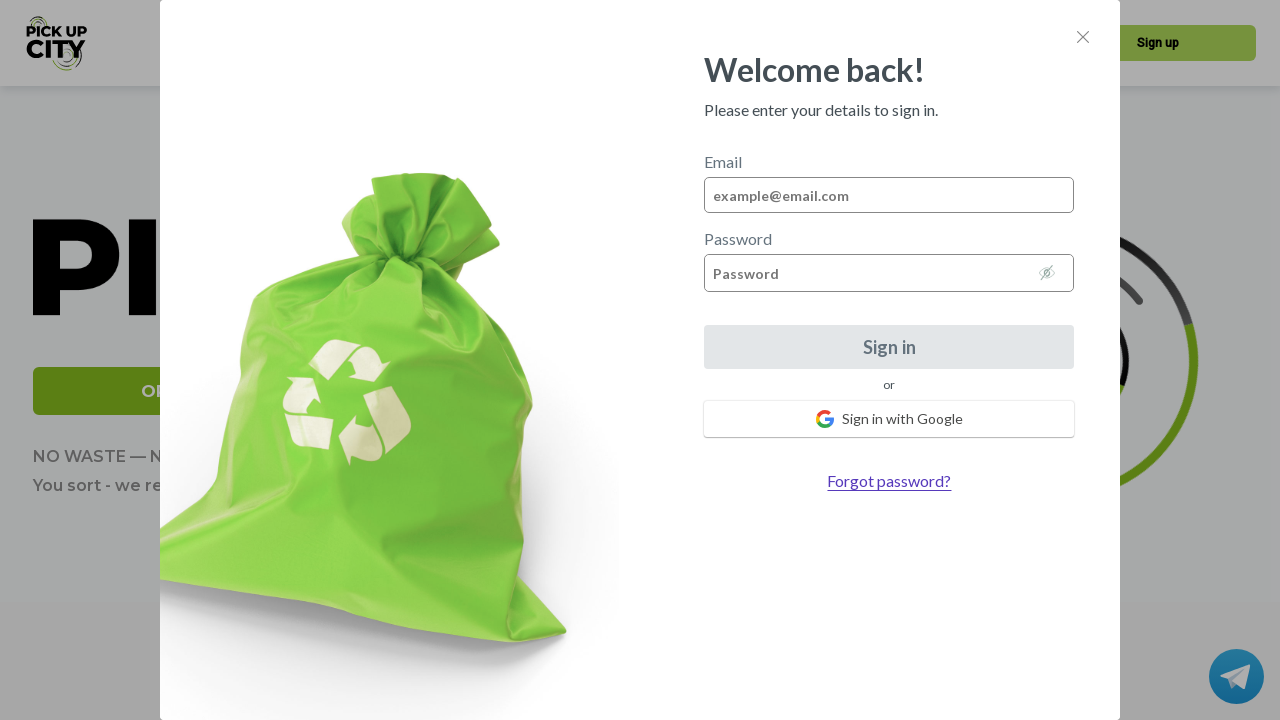

Entered valid email 'valid@email.com' on #email
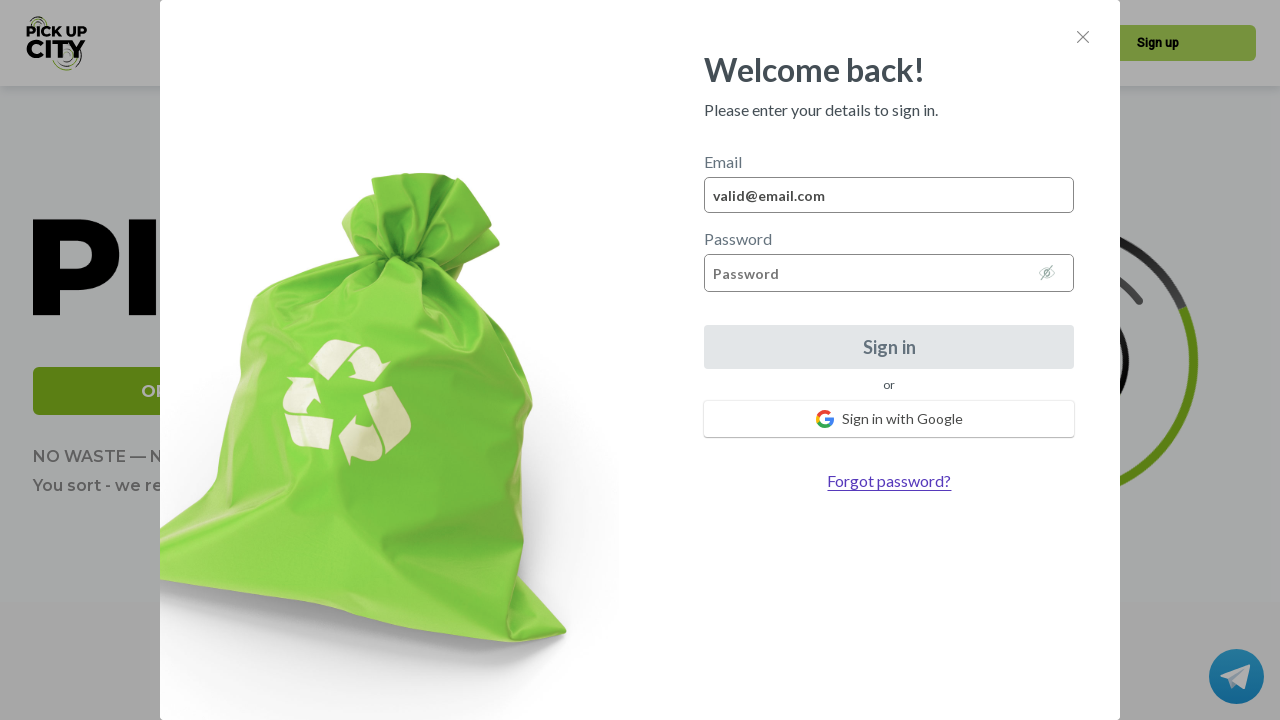

Clicked password field to blur email field at (889, 273) on #password
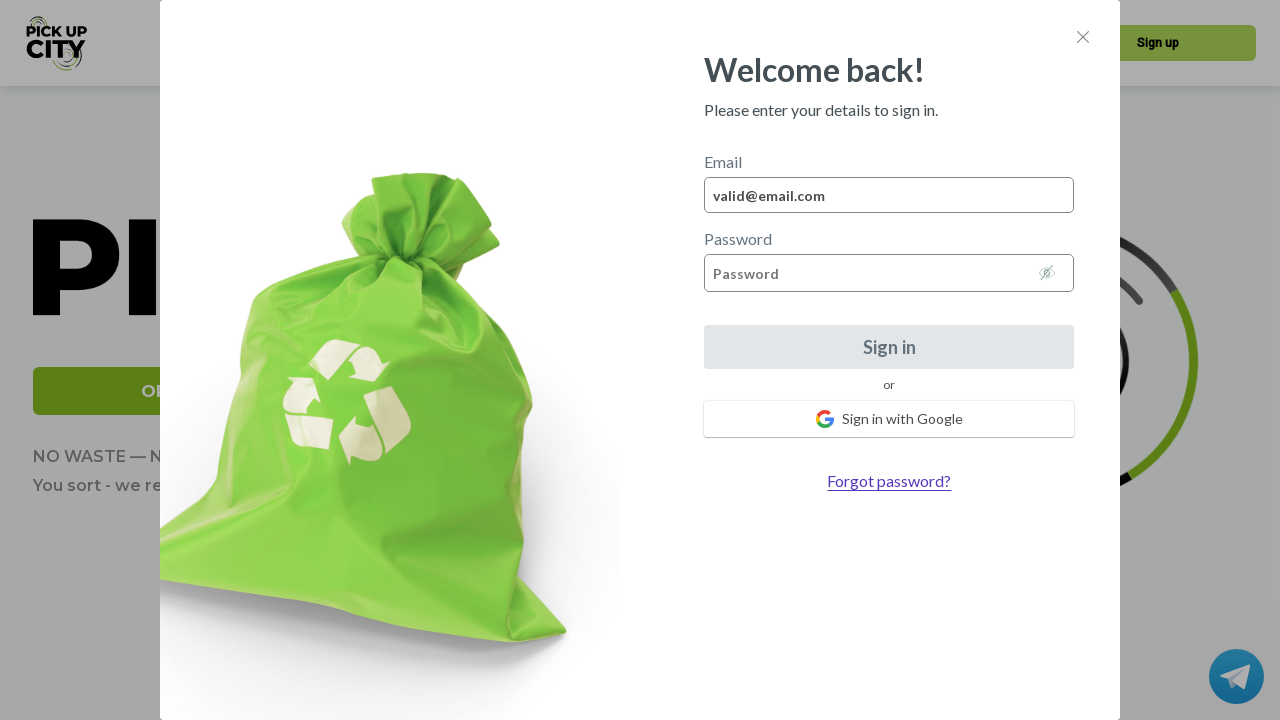

Entered valid password 'ValidPass1!' on #password
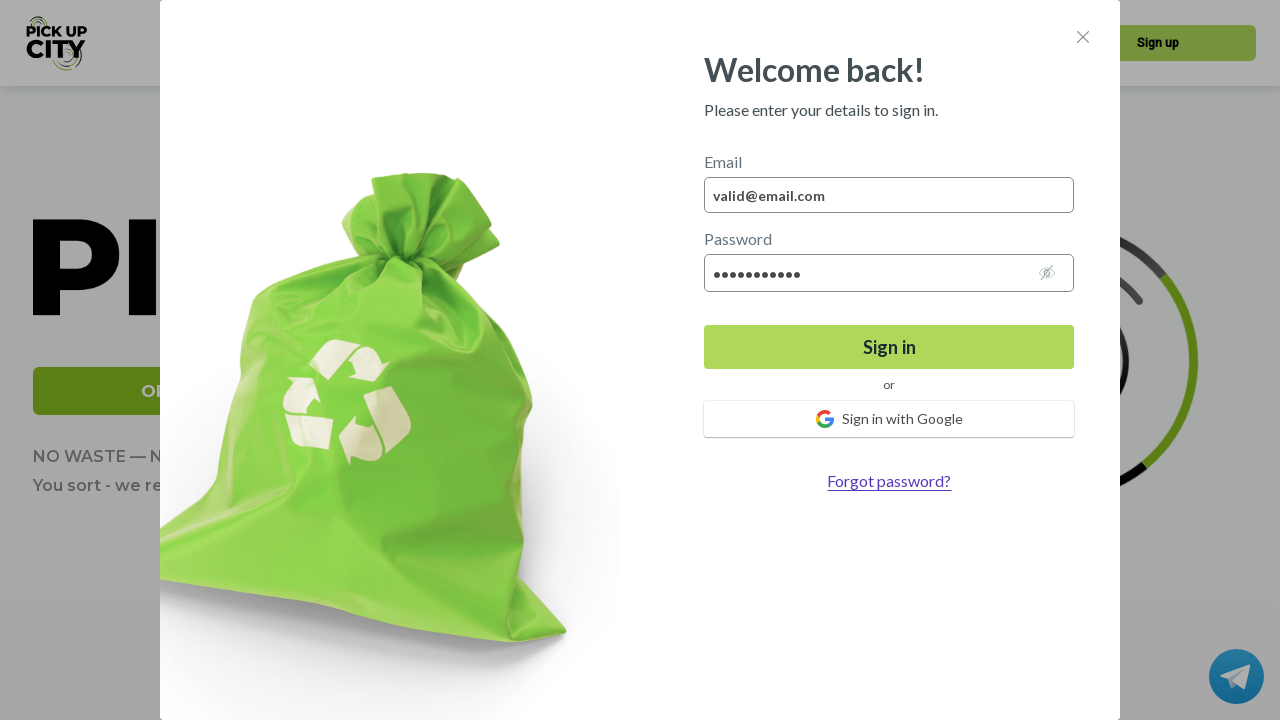

Clicked email field to blur password field at (889, 195) on #email
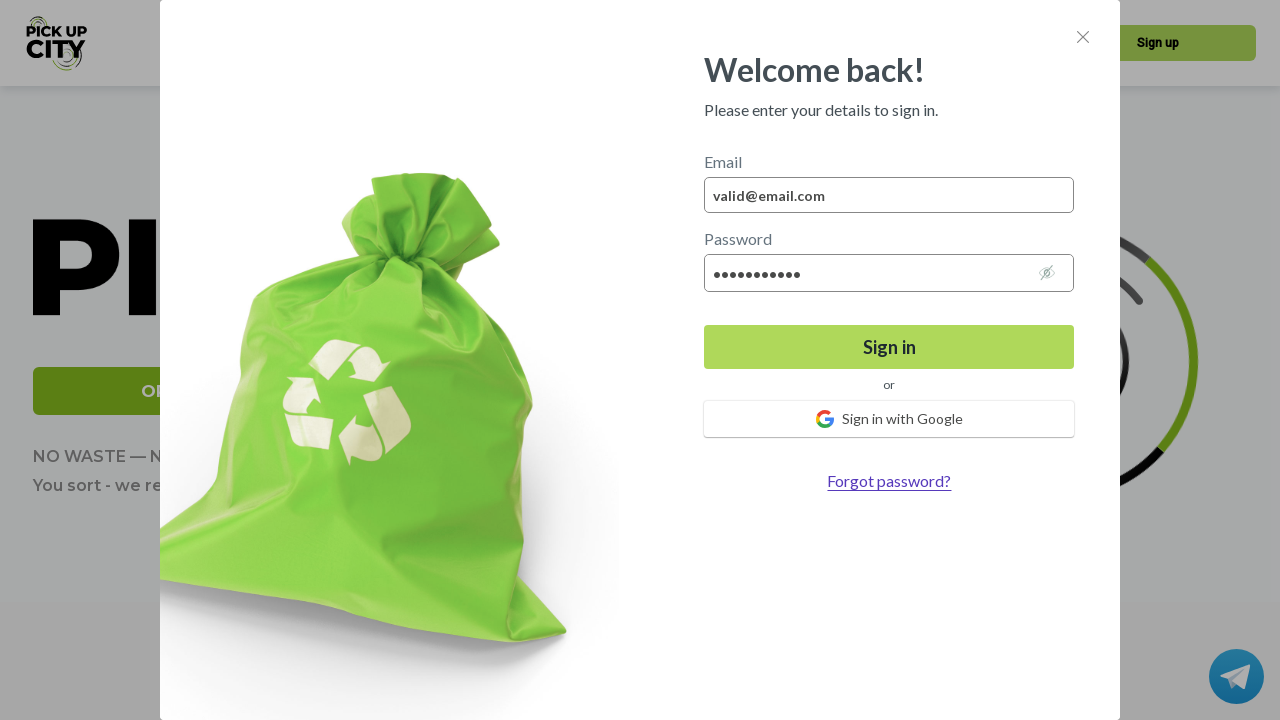

Waited 500ms for validation to complete
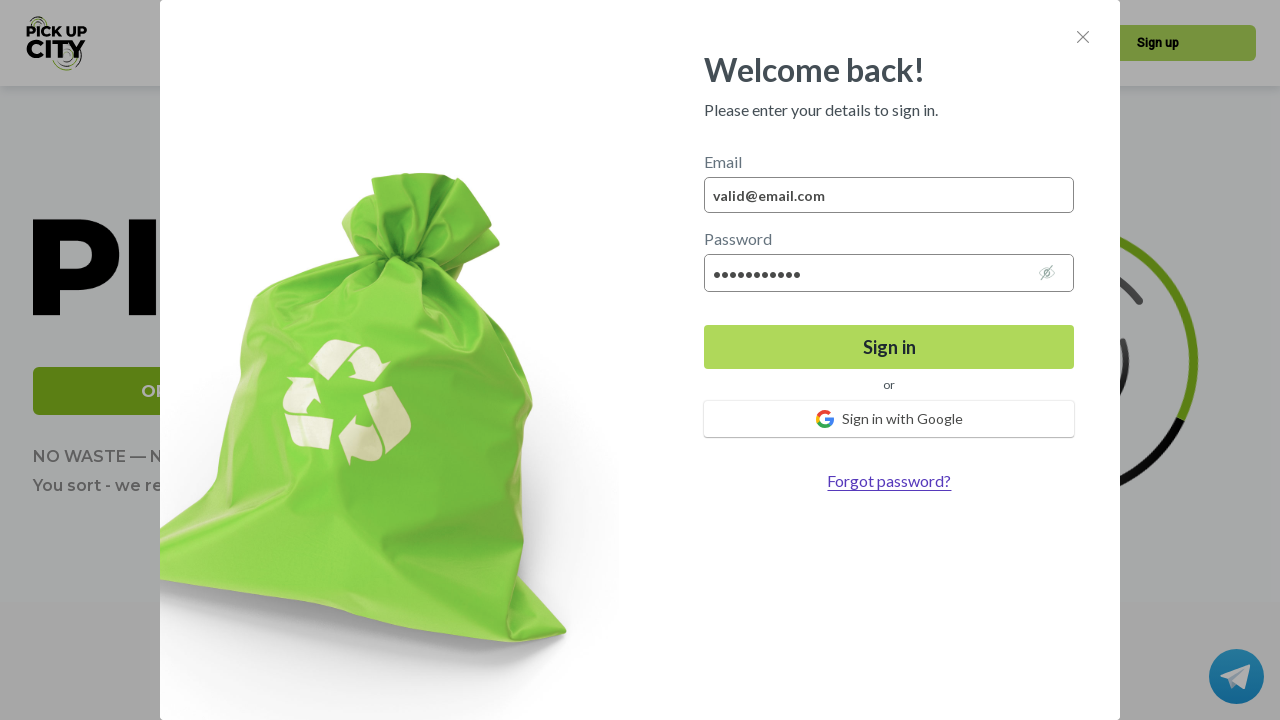

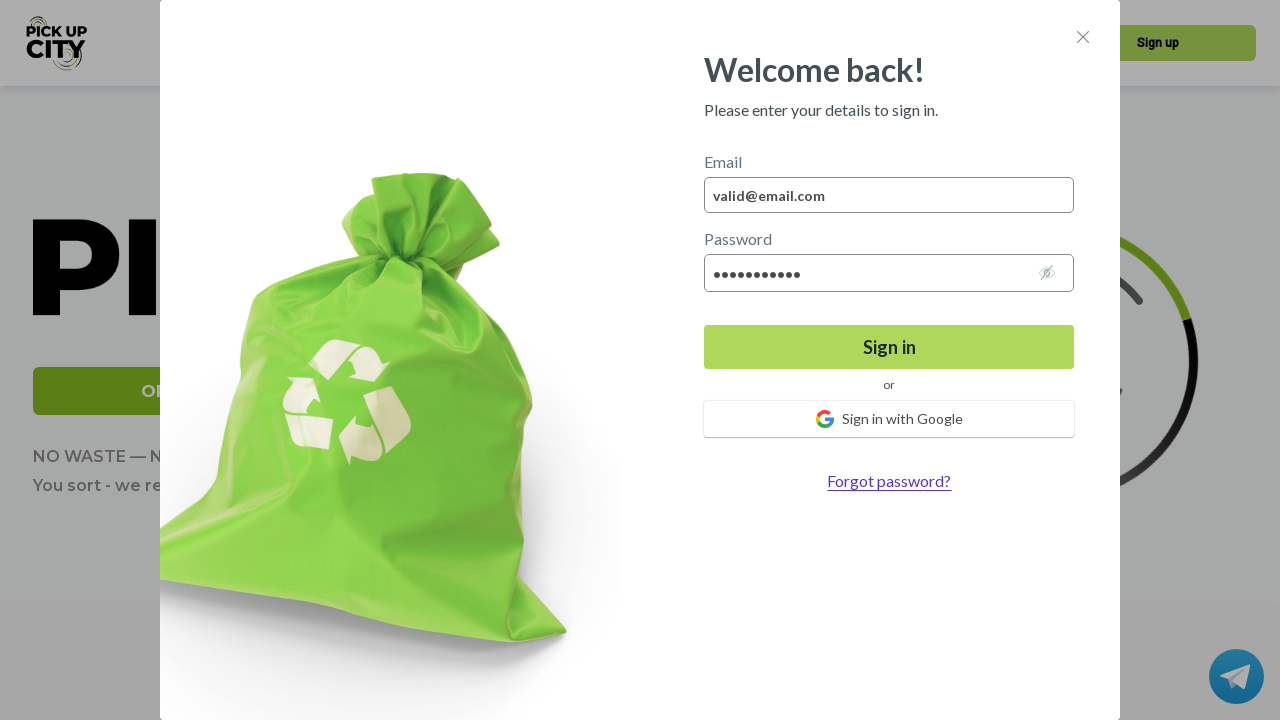